Tests that clicking clear completed removes completed items from the list

Starting URL: https://demo.playwright.dev/todomvc

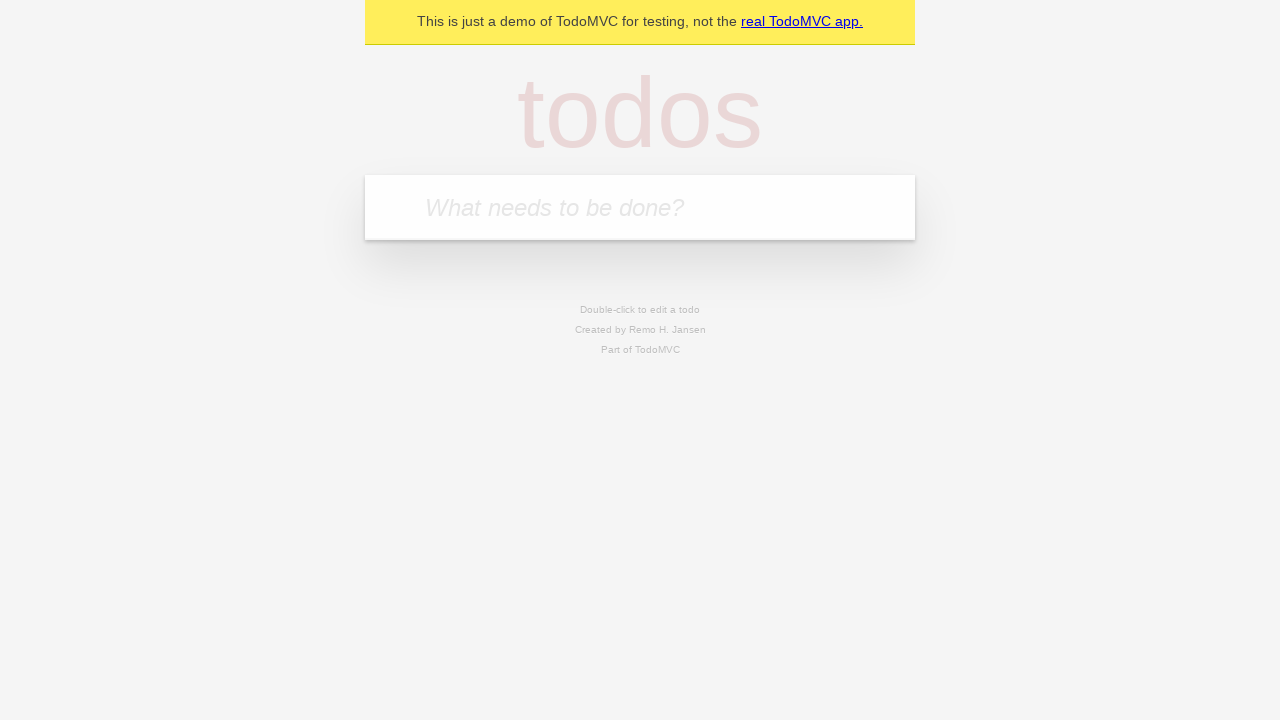

Filled first todo input with 'buy some cheese' on .new-todo
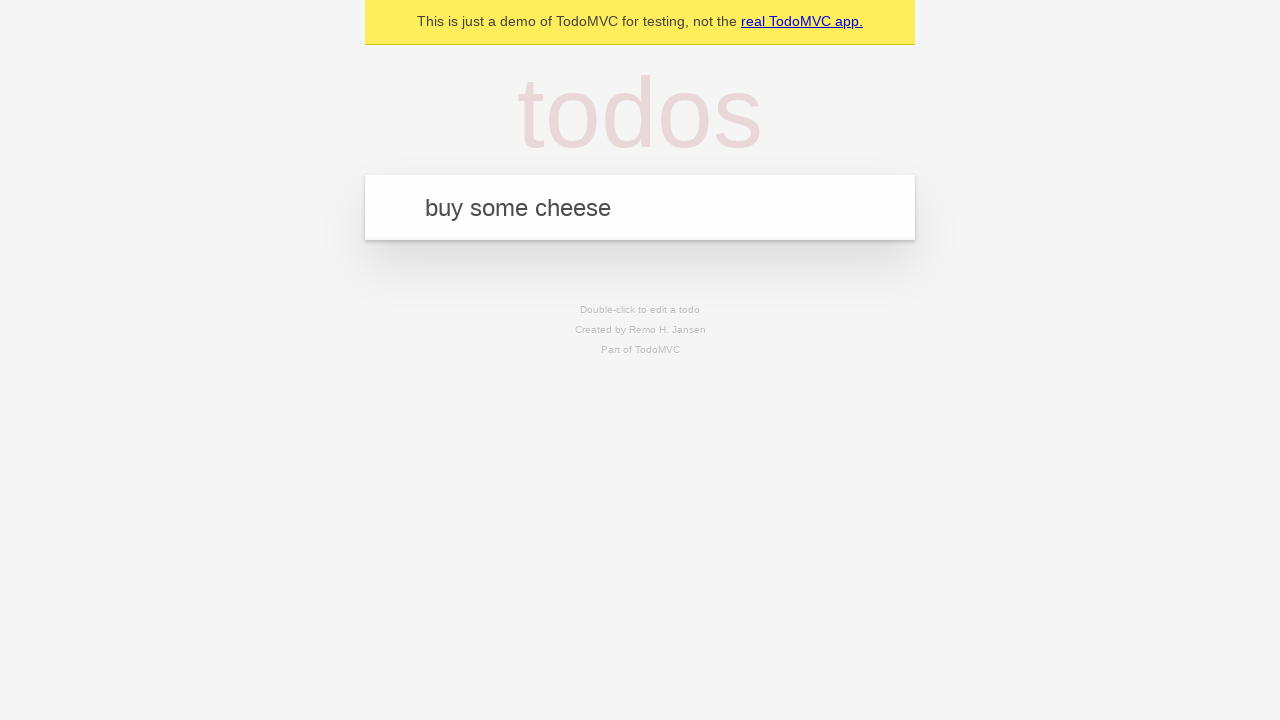

Pressed Enter to add first todo on .new-todo
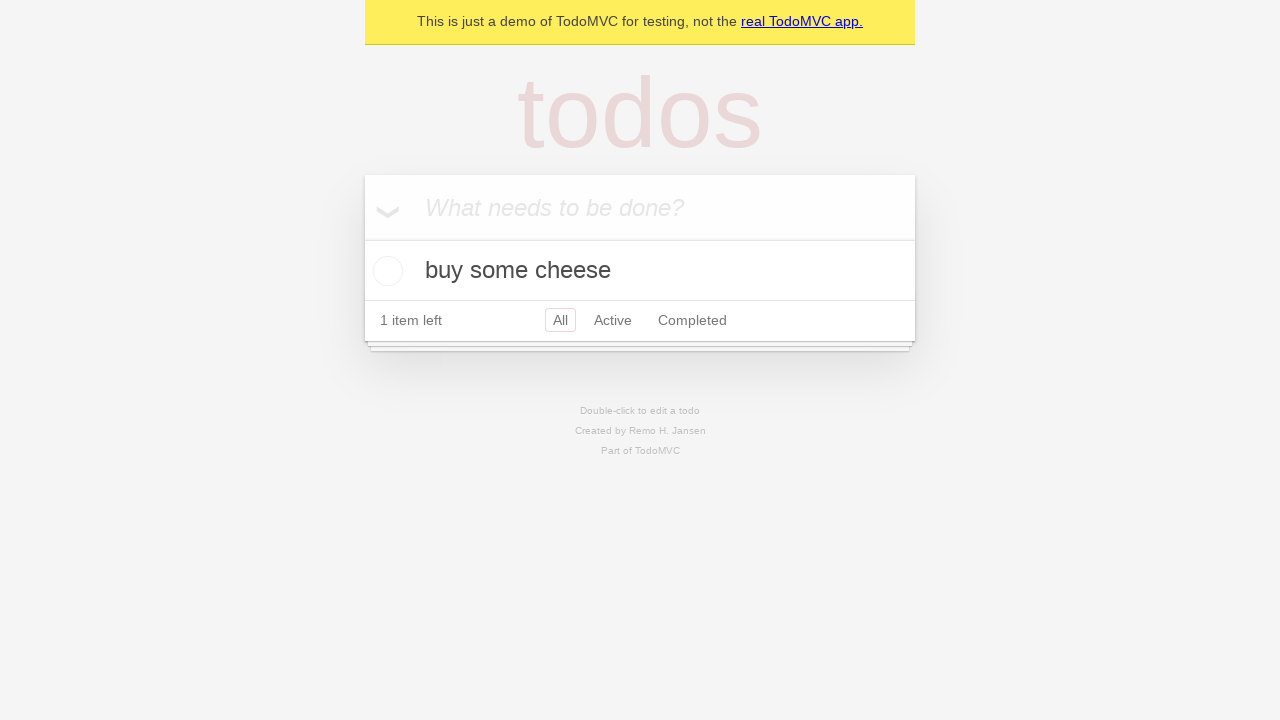

Filled second todo input with 'feed the cat' on .new-todo
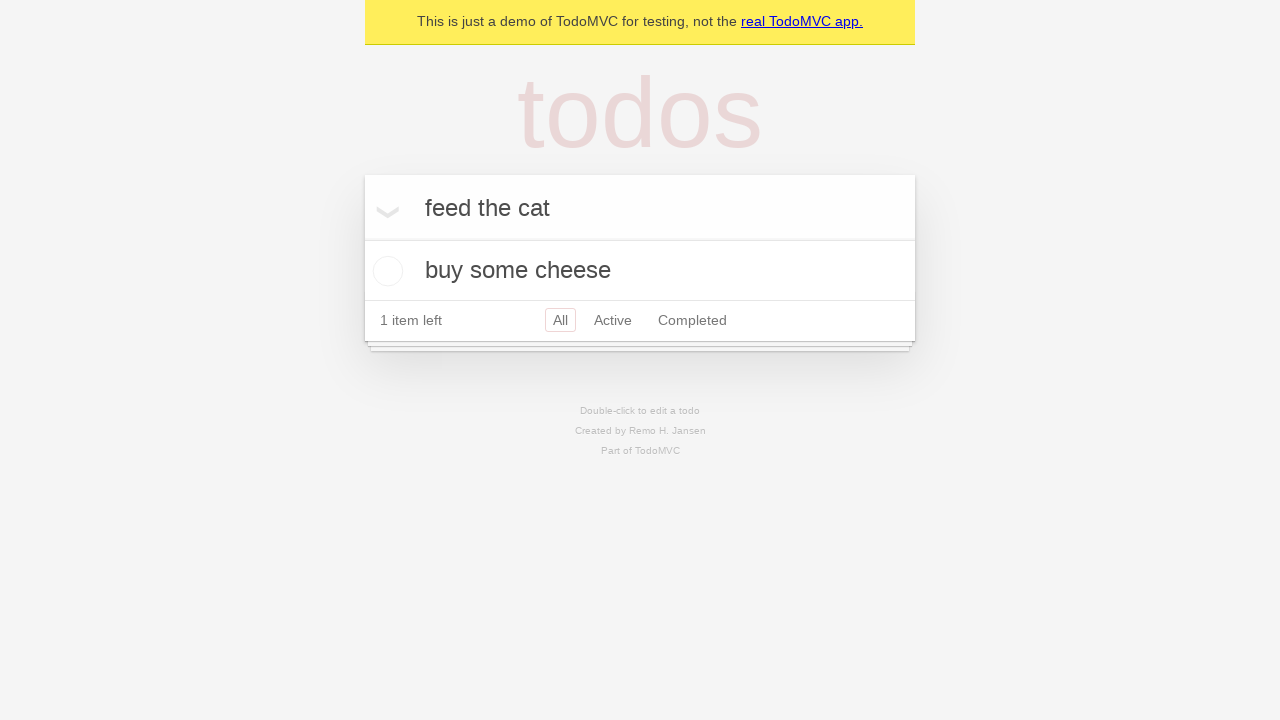

Pressed Enter to add second todo on .new-todo
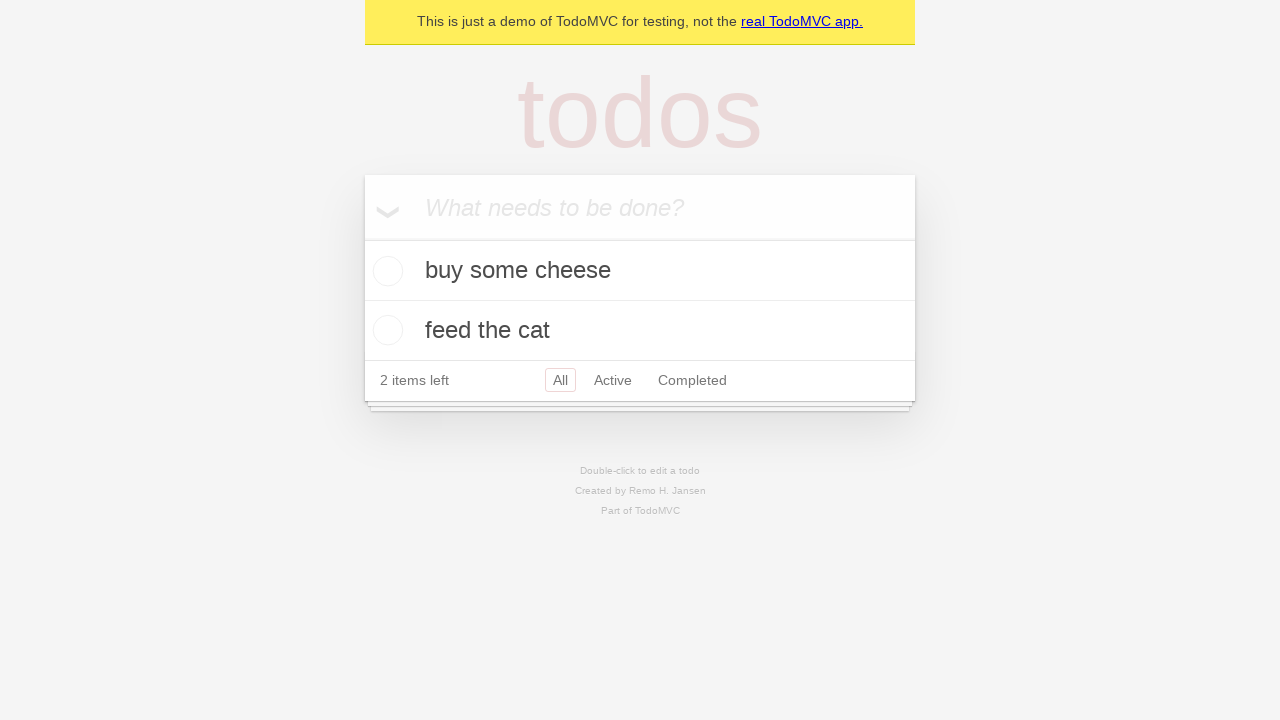

Filled third todo input with 'book a doctors appointment' on .new-todo
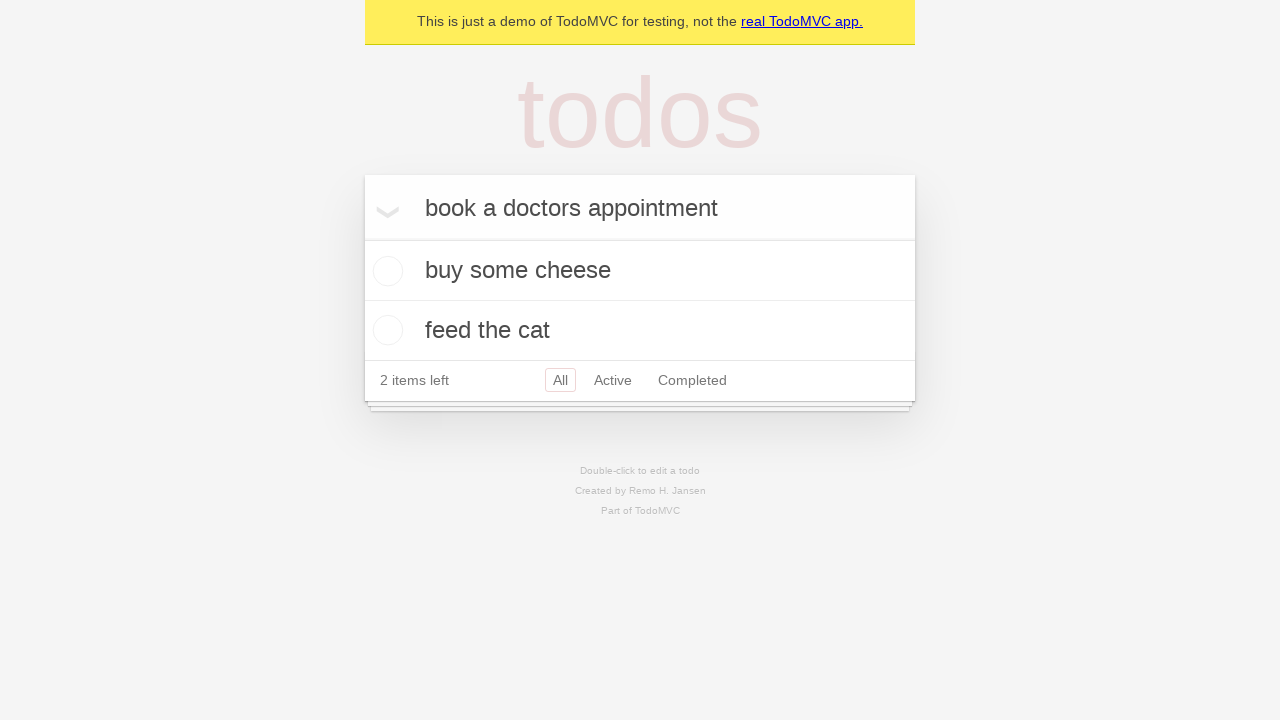

Pressed Enter to add third todo on .new-todo
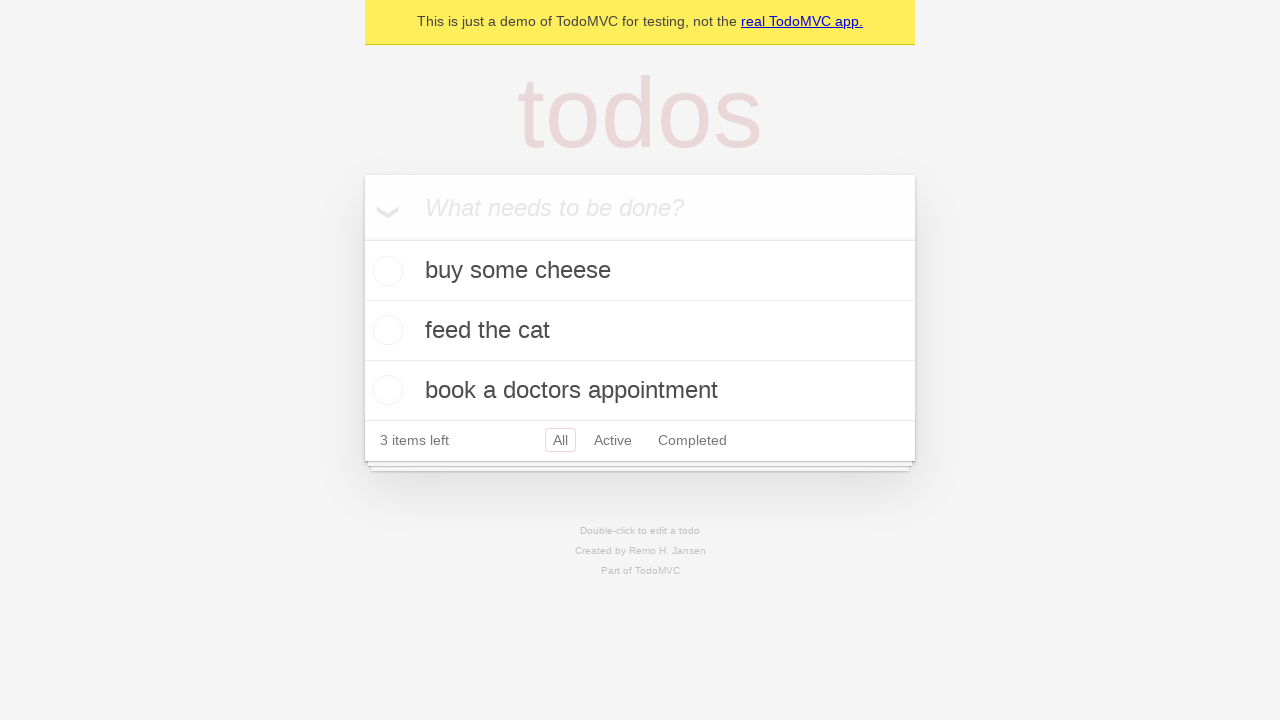

Waited for all three todo items to be visible
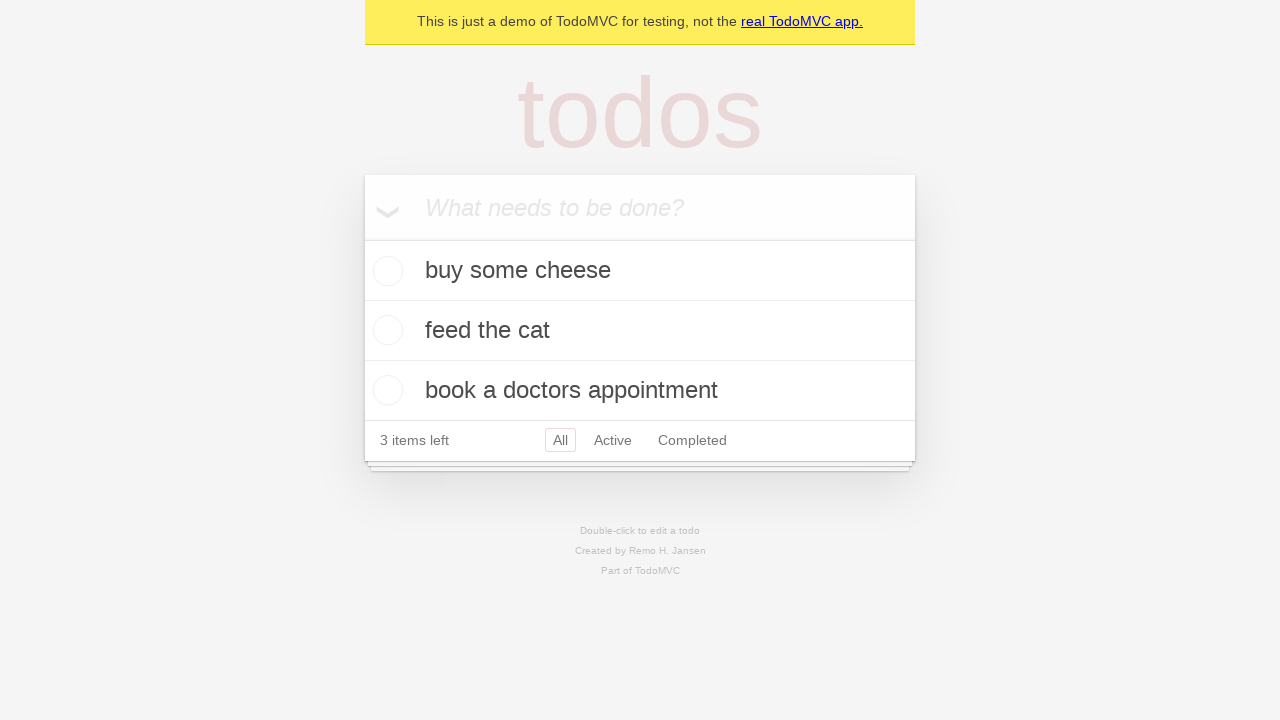

Checked the second todo item to mark it as completed at (385, 330) on .todo-list li >> nth=1 >> .toggle
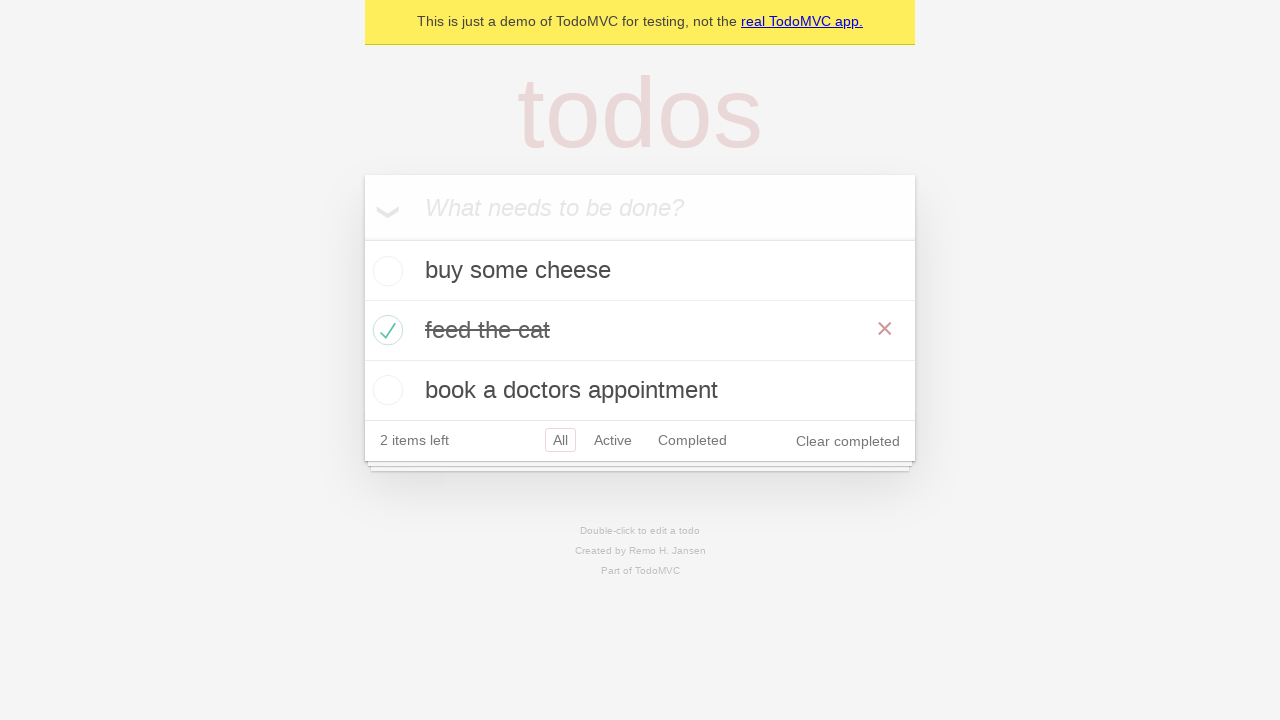

Clicked 'Clear completed' button to remove completed items at (848, 441) on .clear-completed
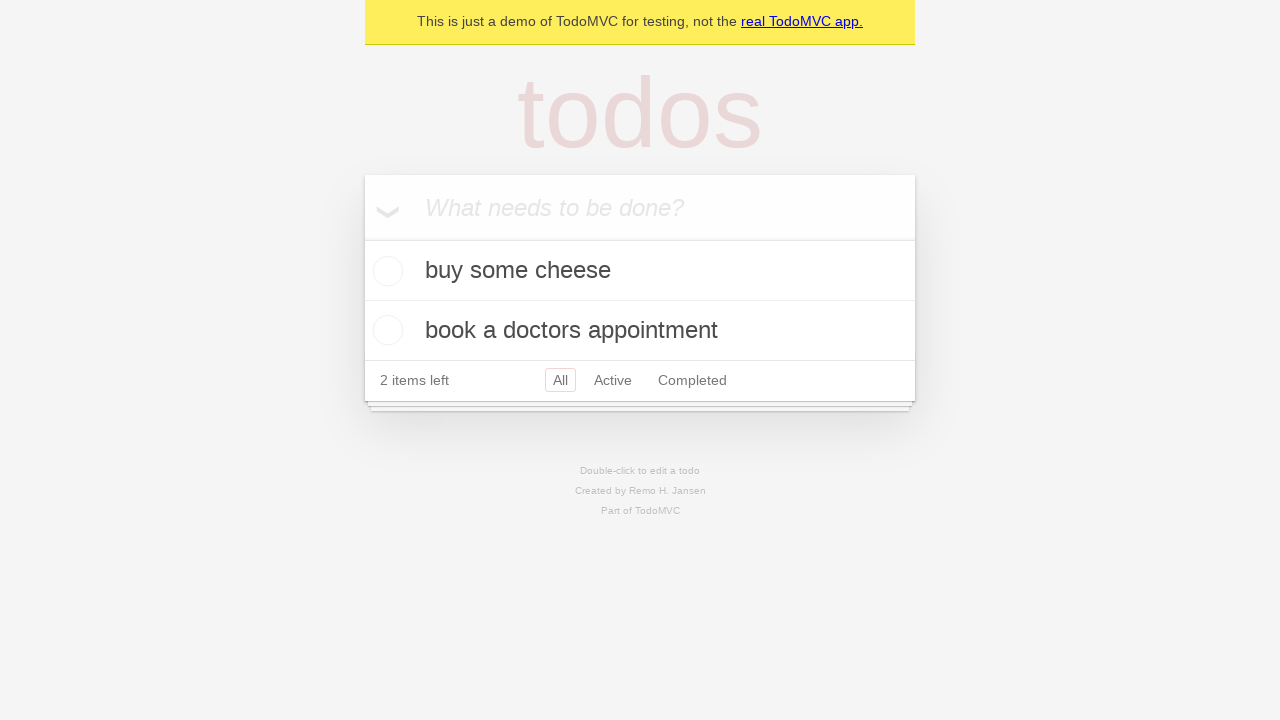

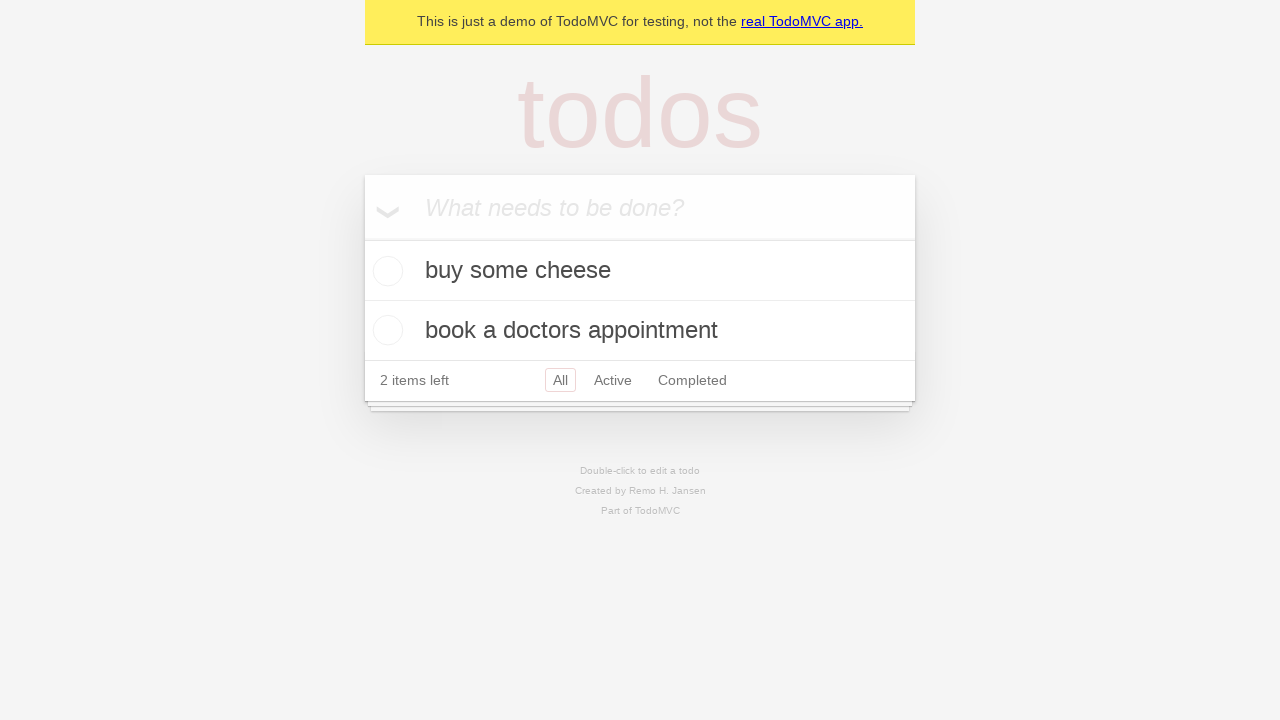